Demonstrates various locator strategies (ID, class, tag, CSS selector, XPath, link text) by finding elements on saucedemo.com and ultimateqa.com without interacting with them.

Starting URL: https://www.saucedemo.com/

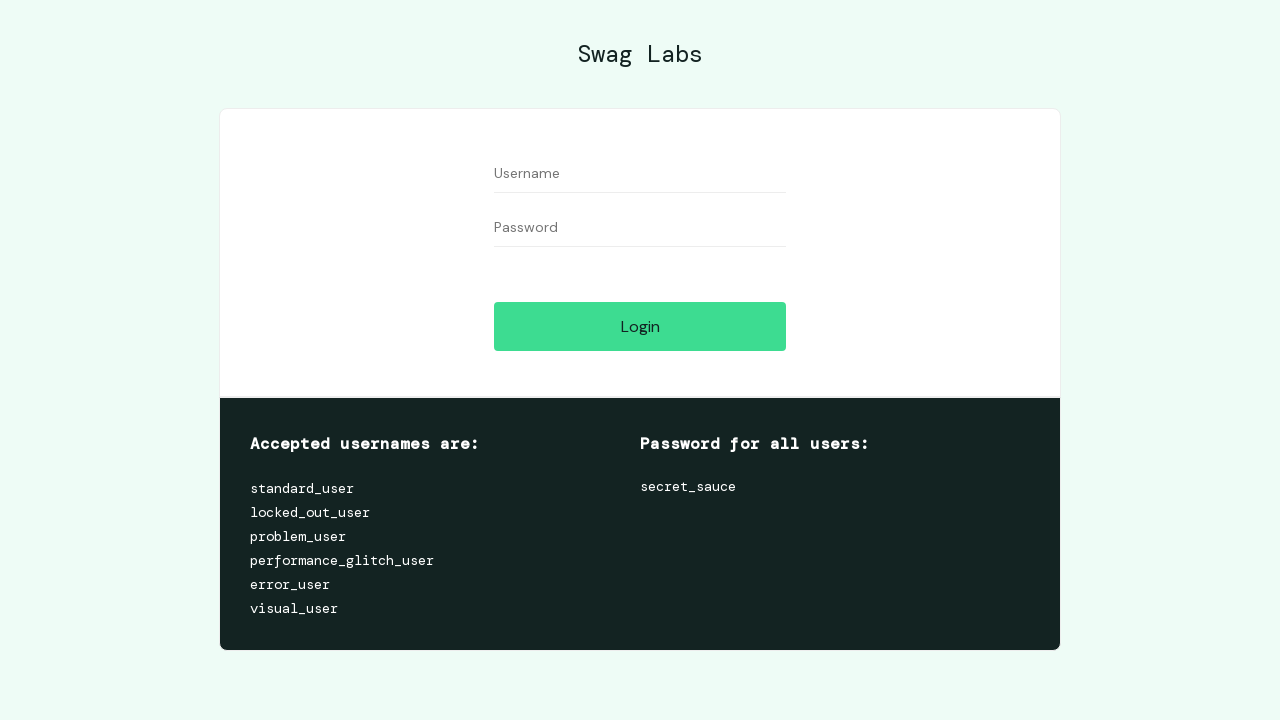

Located username input by ID (#user-name) on saucedemo.com
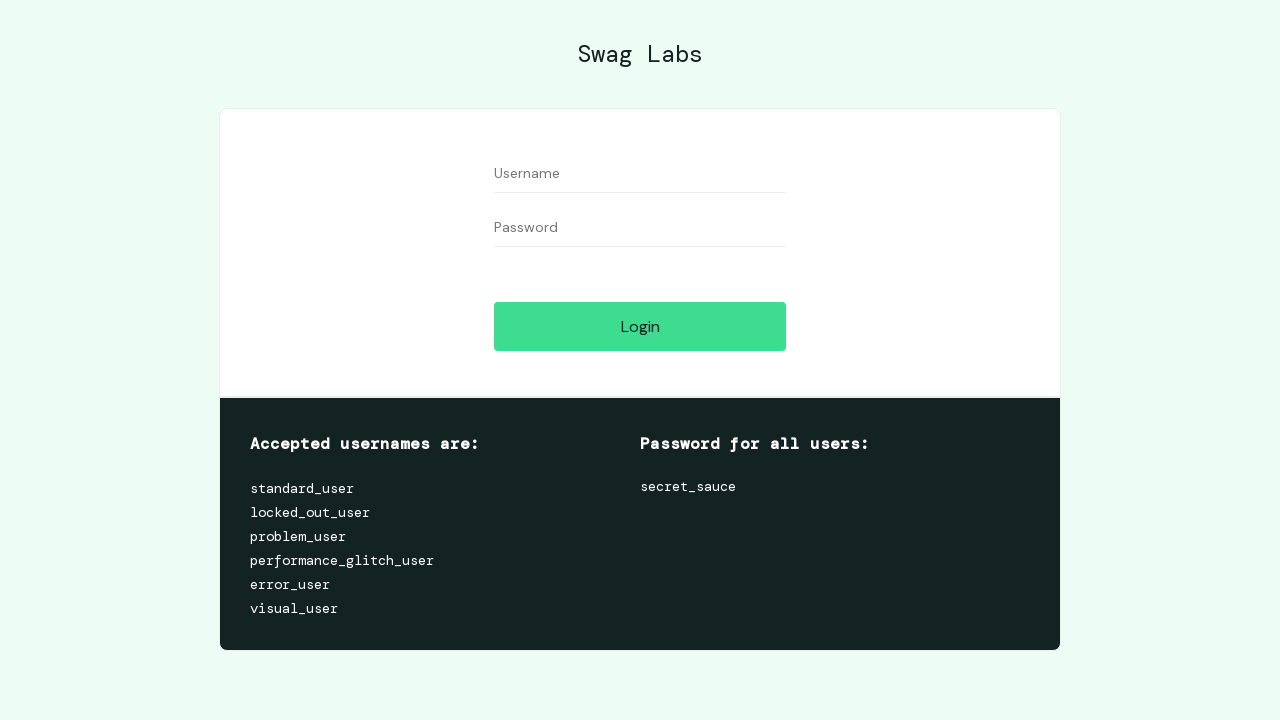

Located form input by class name (.form_input)
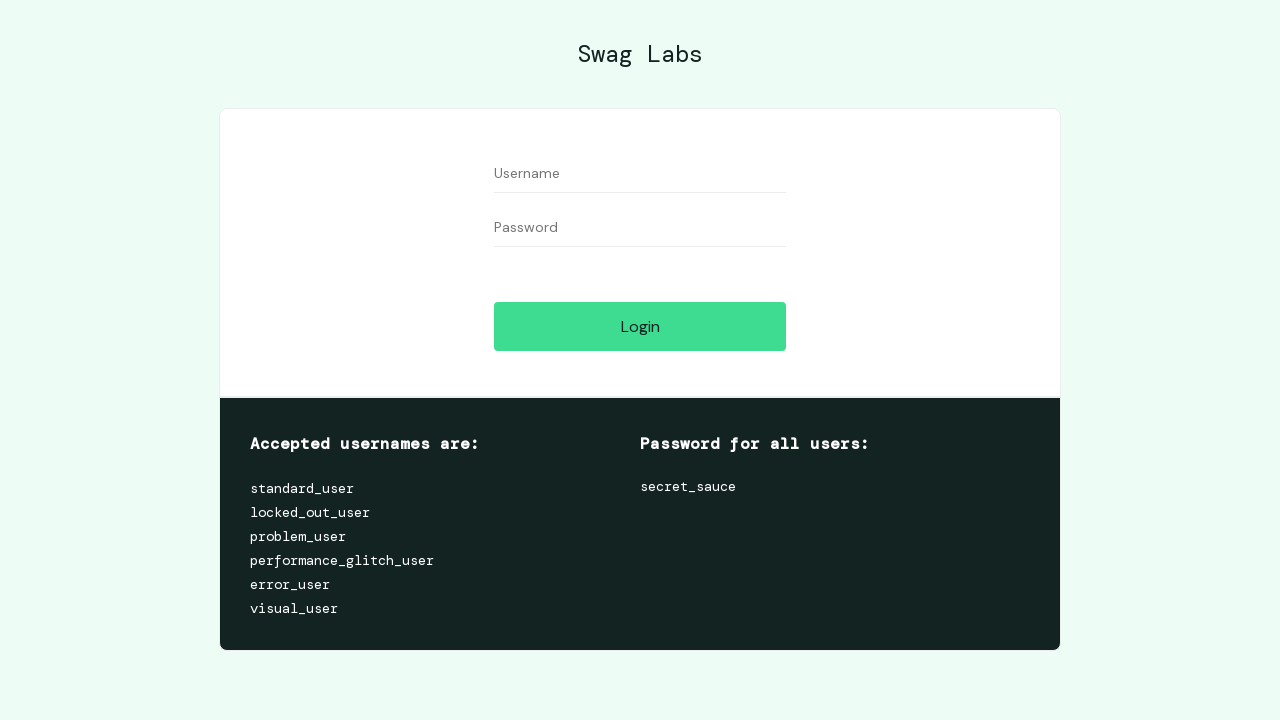

Located input element by tag name
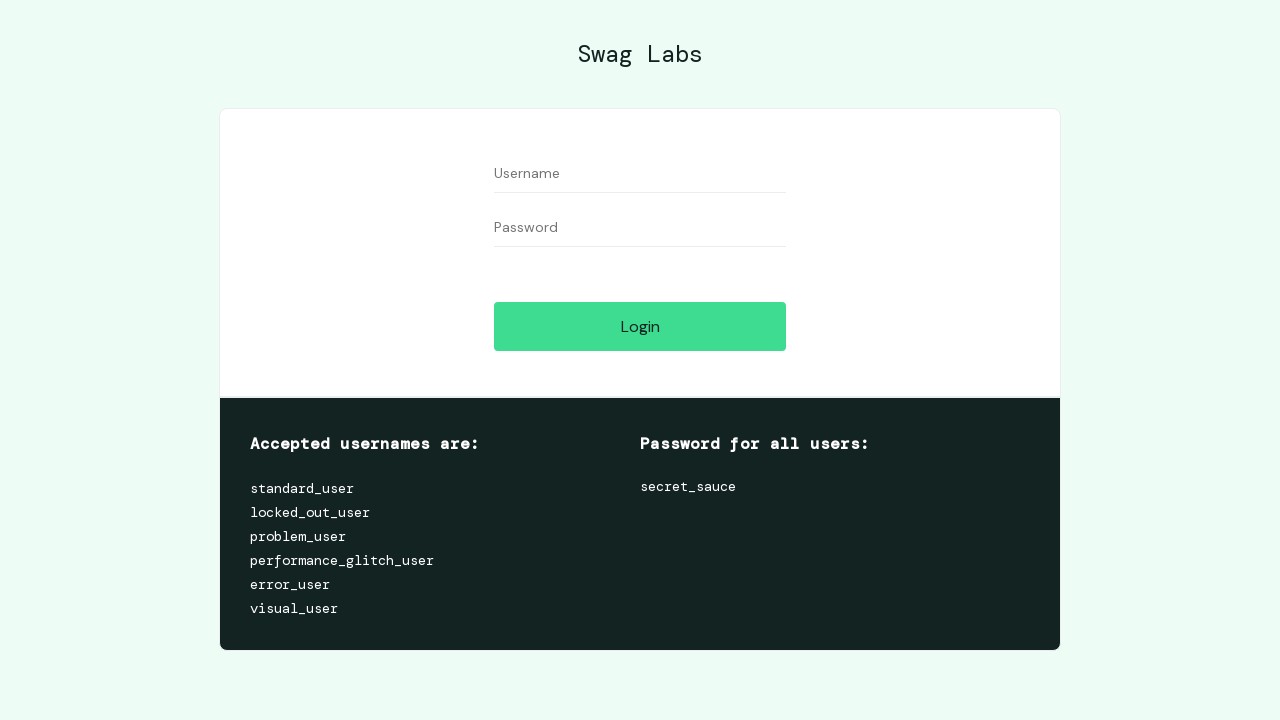

Located username input using CSS selector (#user-name)
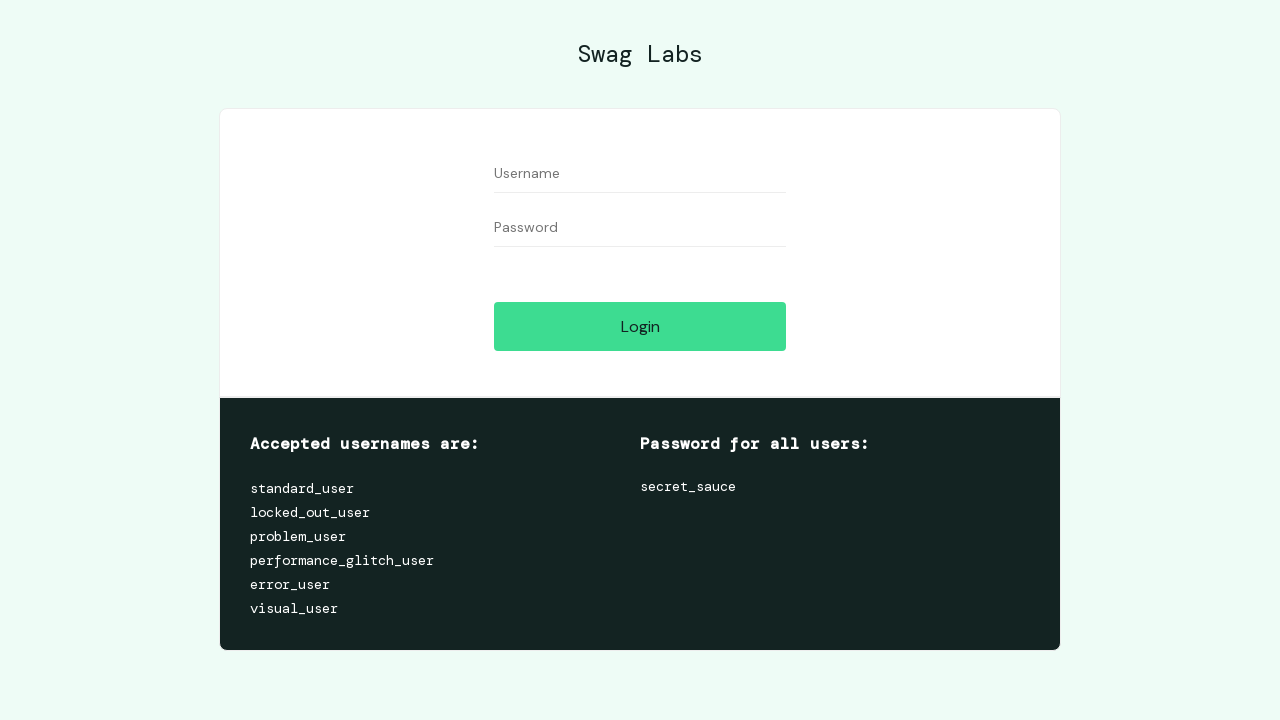

Located username input using XPath (//*[@id='user-name'])
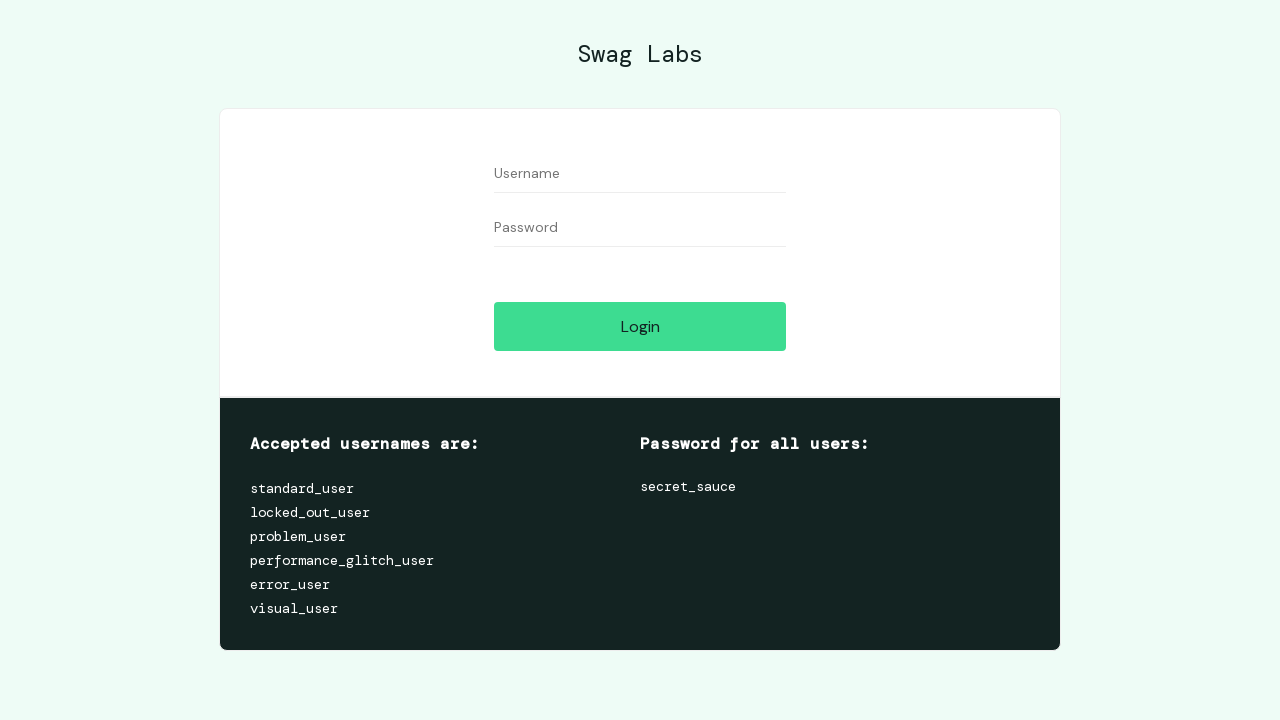

Navigated to ultimateqa.com simple HTML elements page
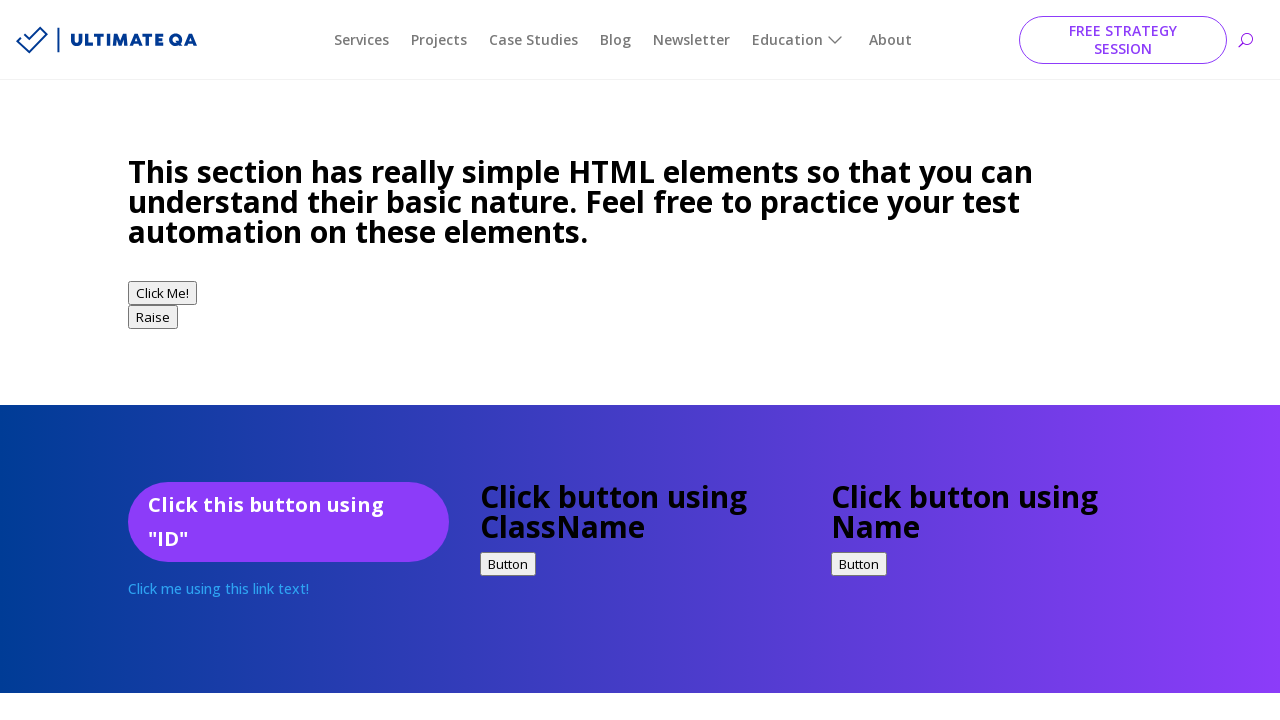

Located link by exact text 'Click me using this link text!'
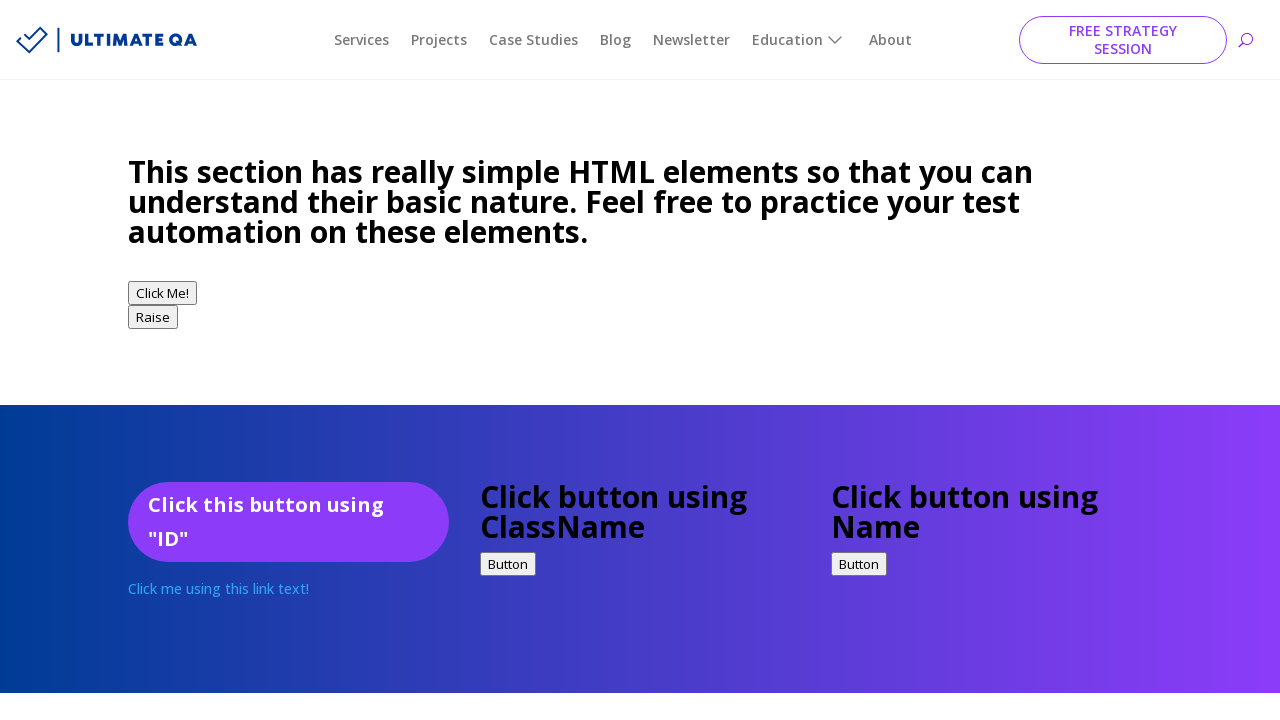

Located link by partial text match containing 'link text'
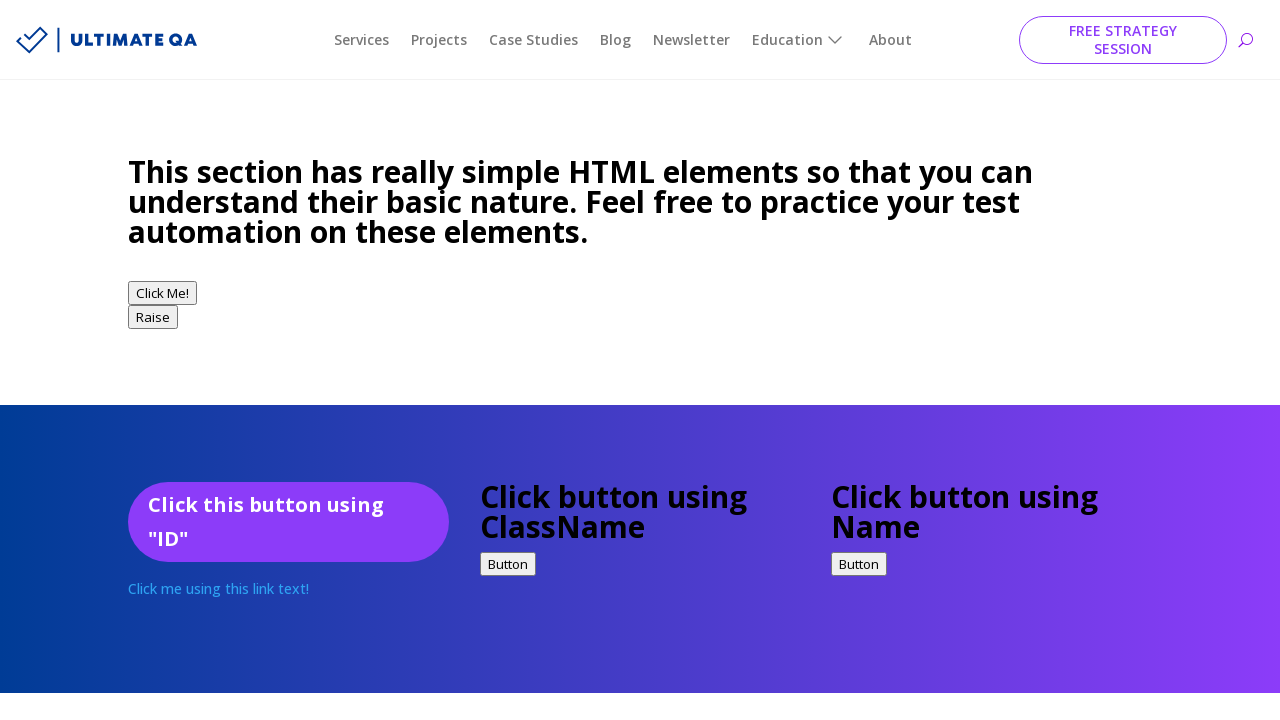

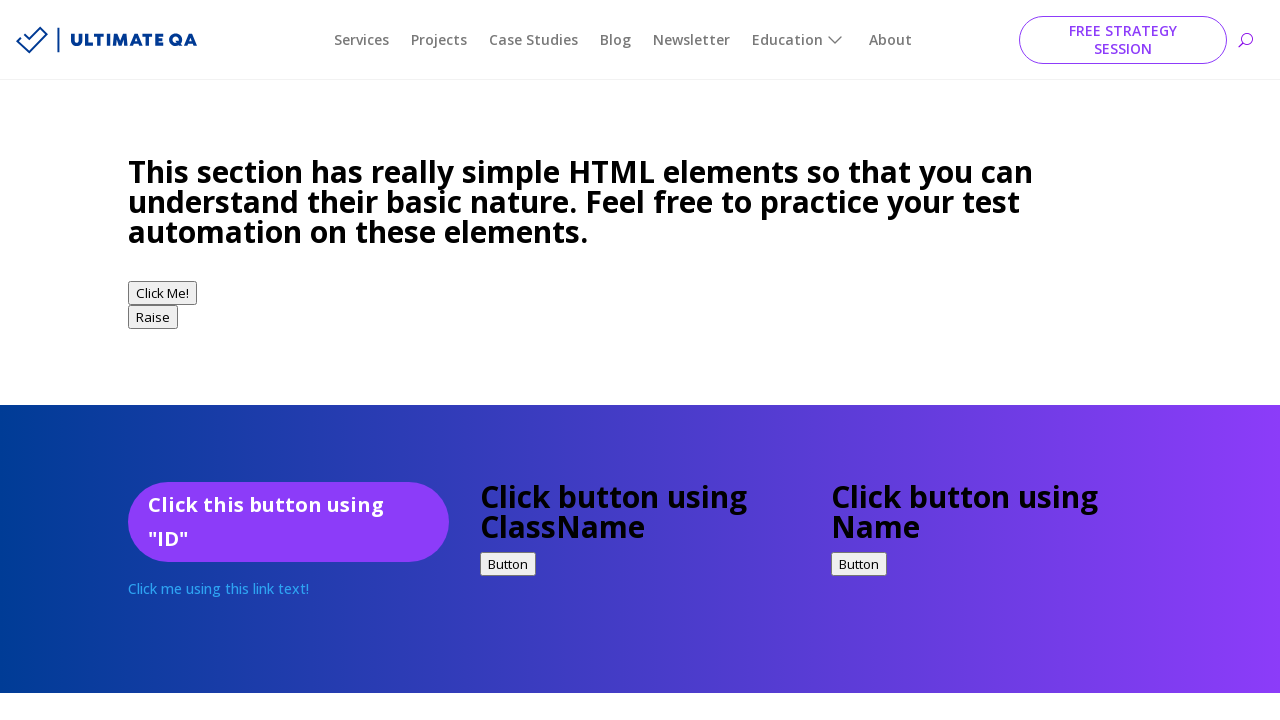